Navigates to a shifting content demo page, clicks through to the menu section, and verifies the menu items are present

Starting URL: https://the-internet.herokuapp.com/

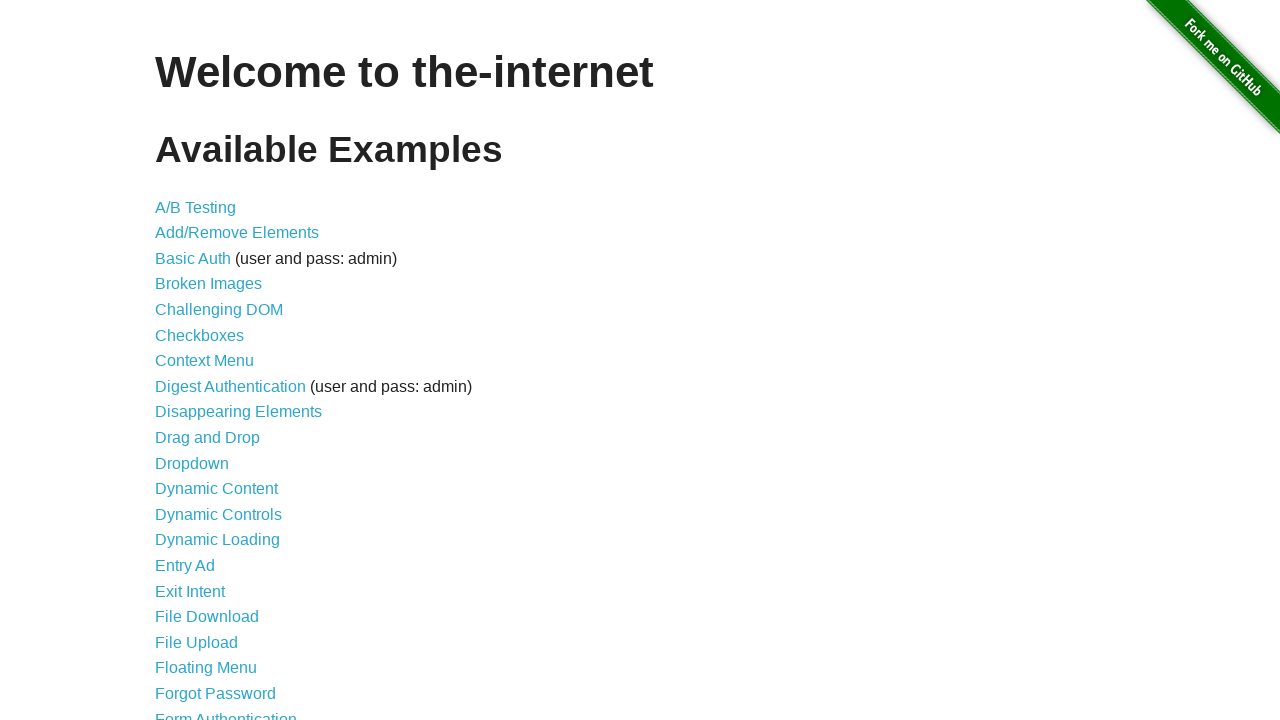

Clicked on the Shifting Content link at (212, 523) on a:text('Shifting Content')
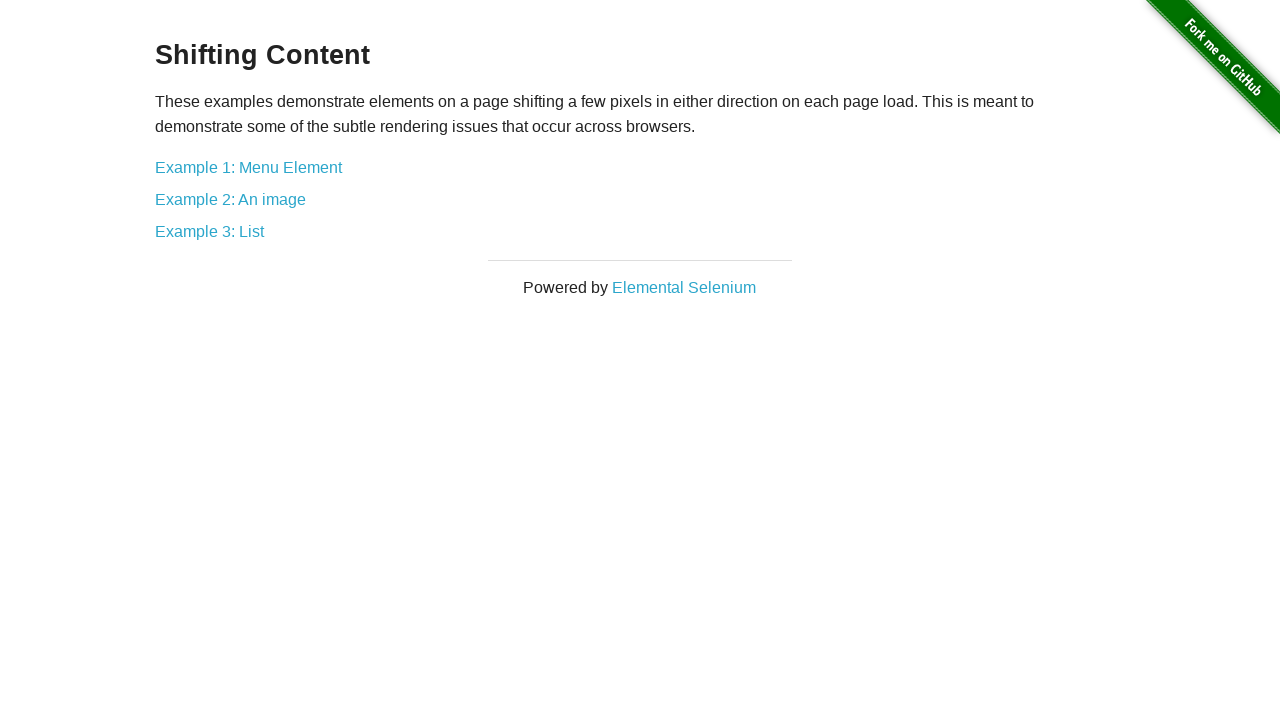

Clicked on the menu option at (248, 167) on div a[href*='menu']
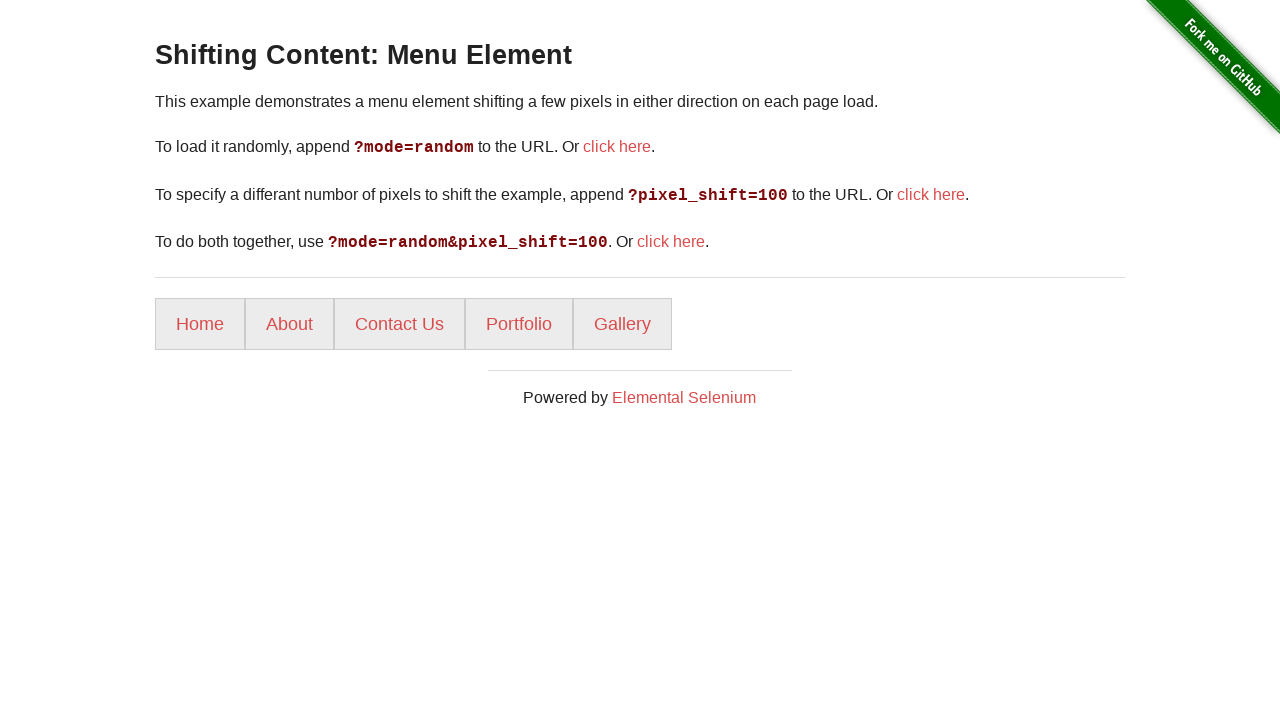

Menu items loaded and selector found
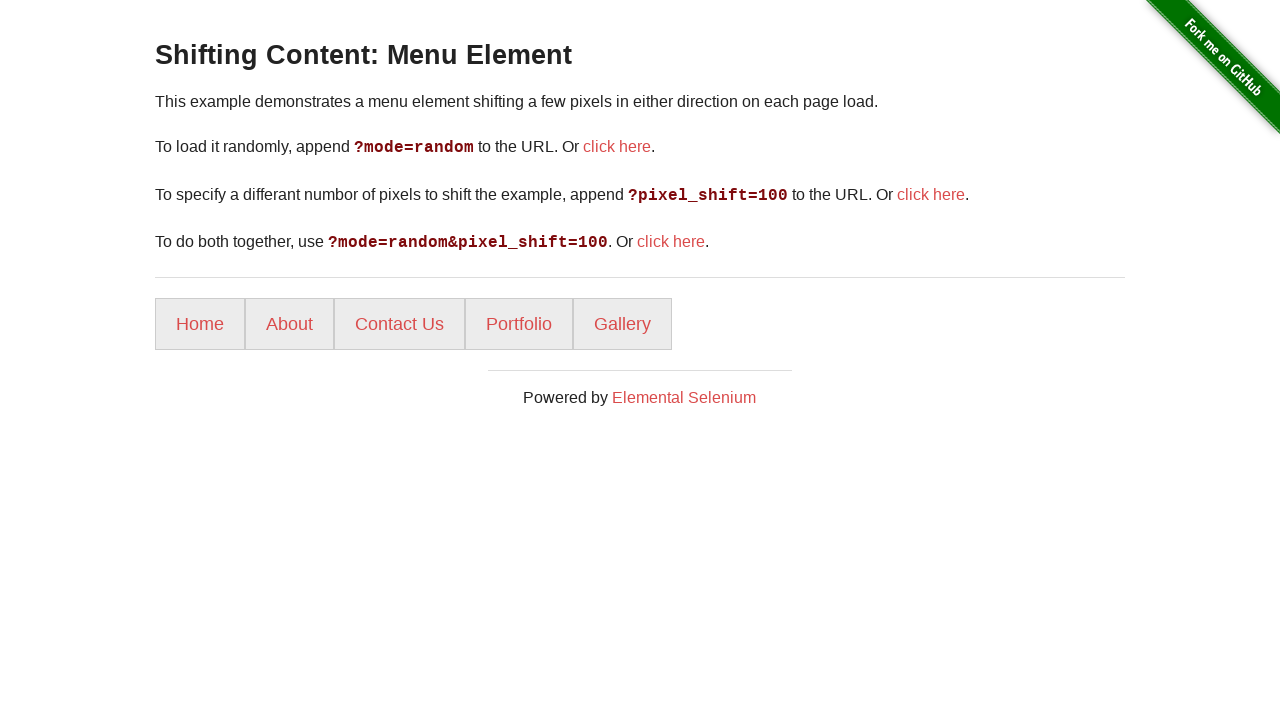

Verified menu items are present - found 5 items
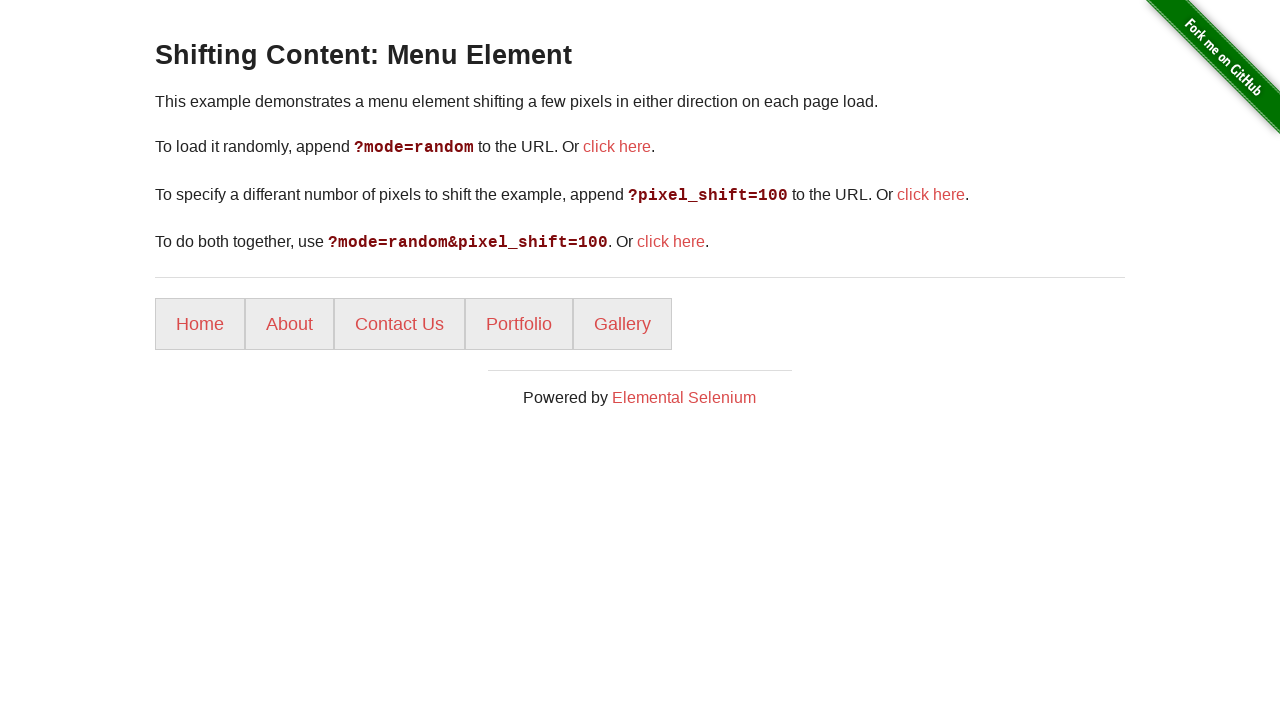

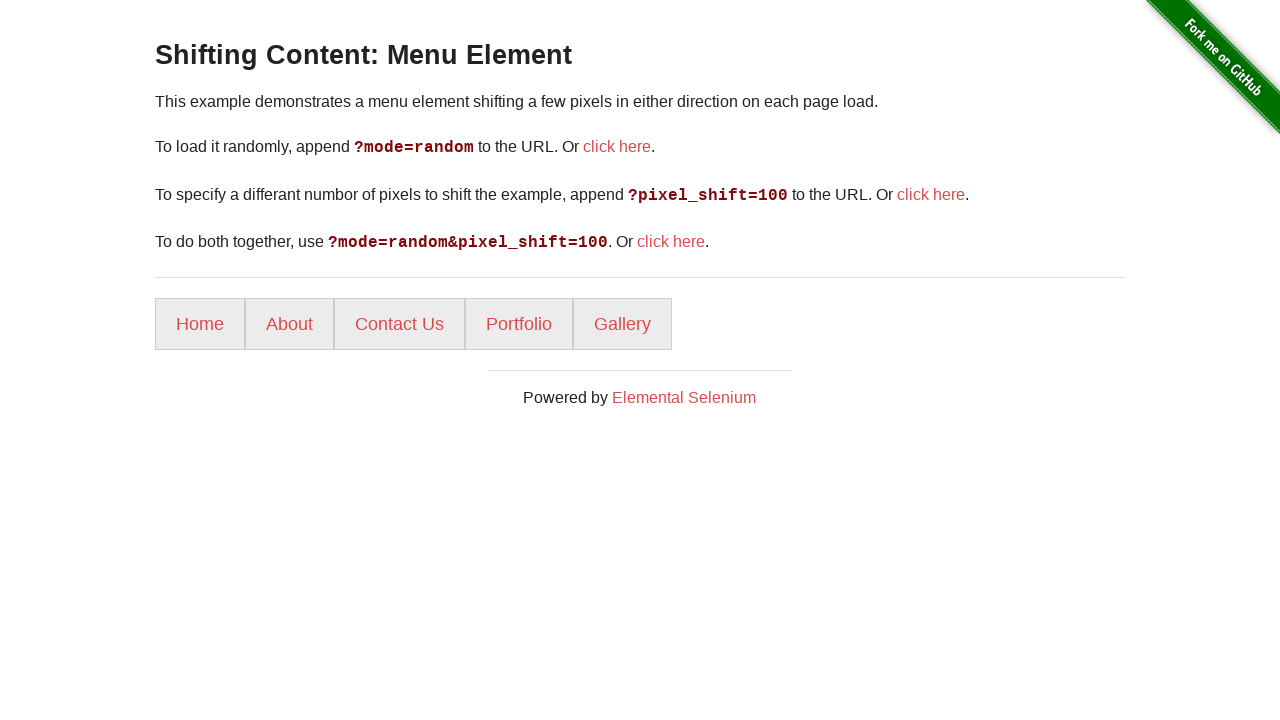